Tests right-click functionality by performing a right-click on the 'A/B Testing' link

Starting URL: https://practice.cydeo.com/

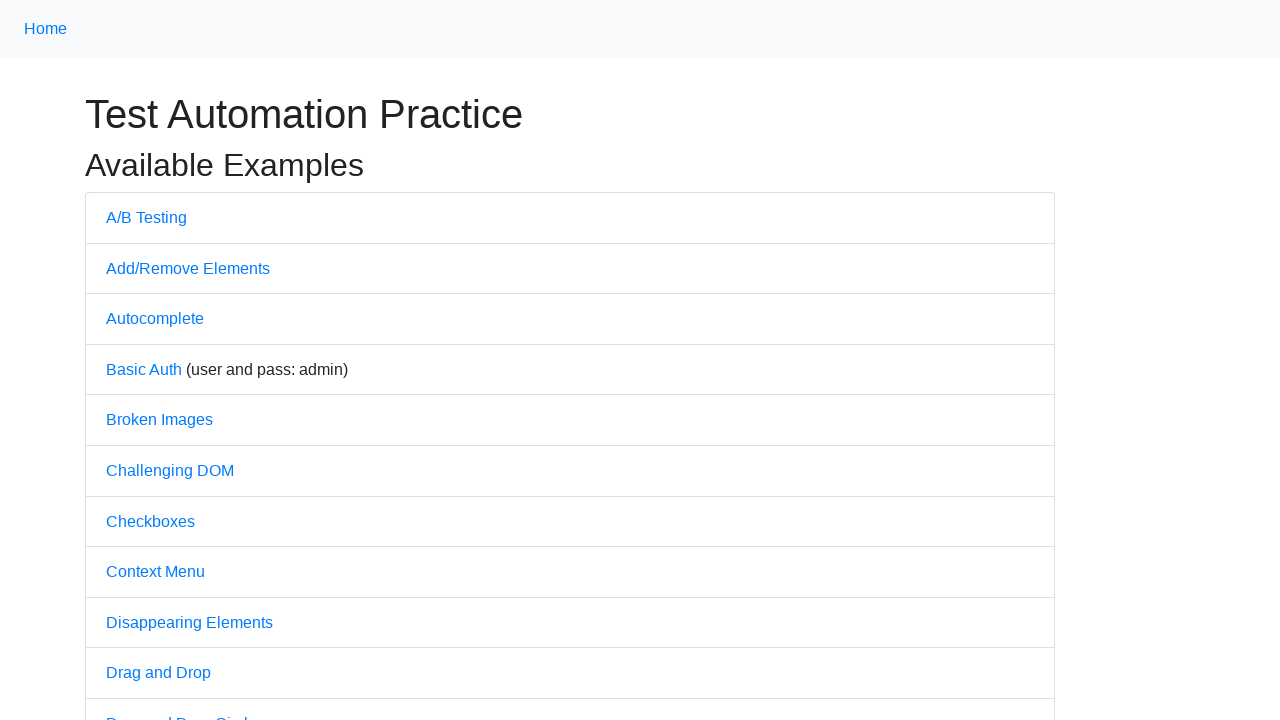

Navigated to practice.cydeo.com home page
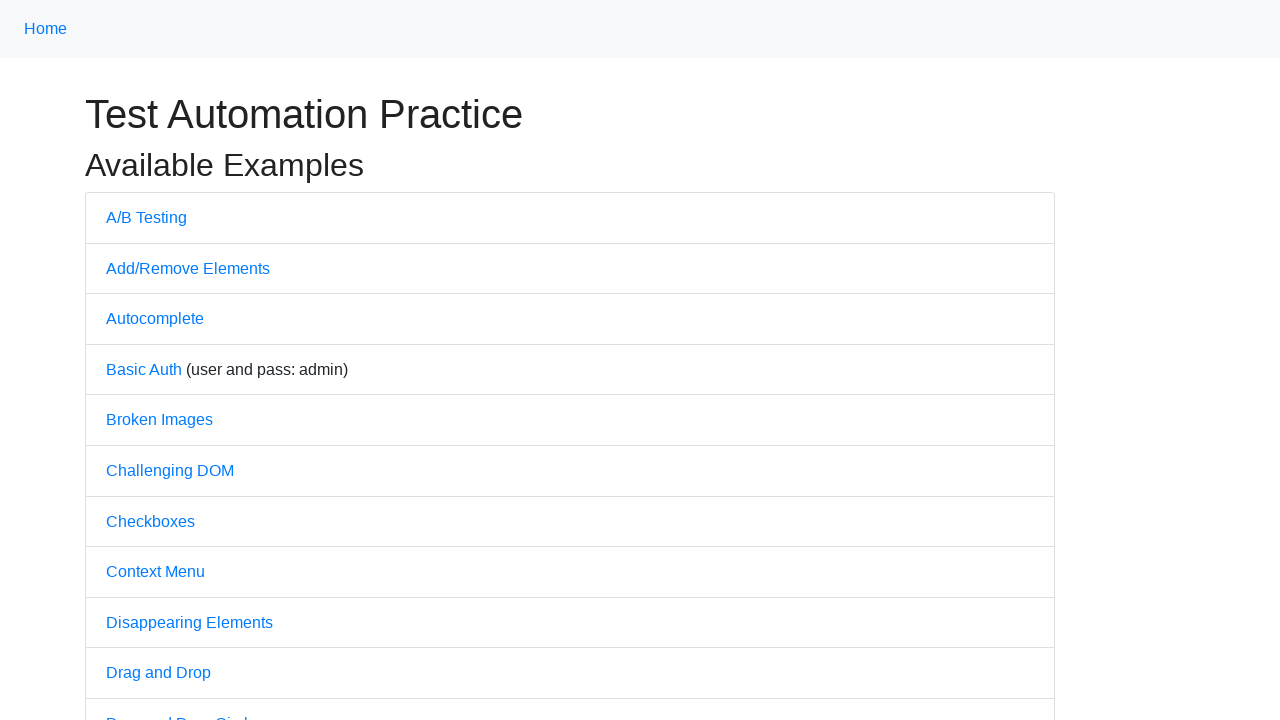

Right-clicked on 'A/B Testing' link at (146, 217) on text='A/B Testing'
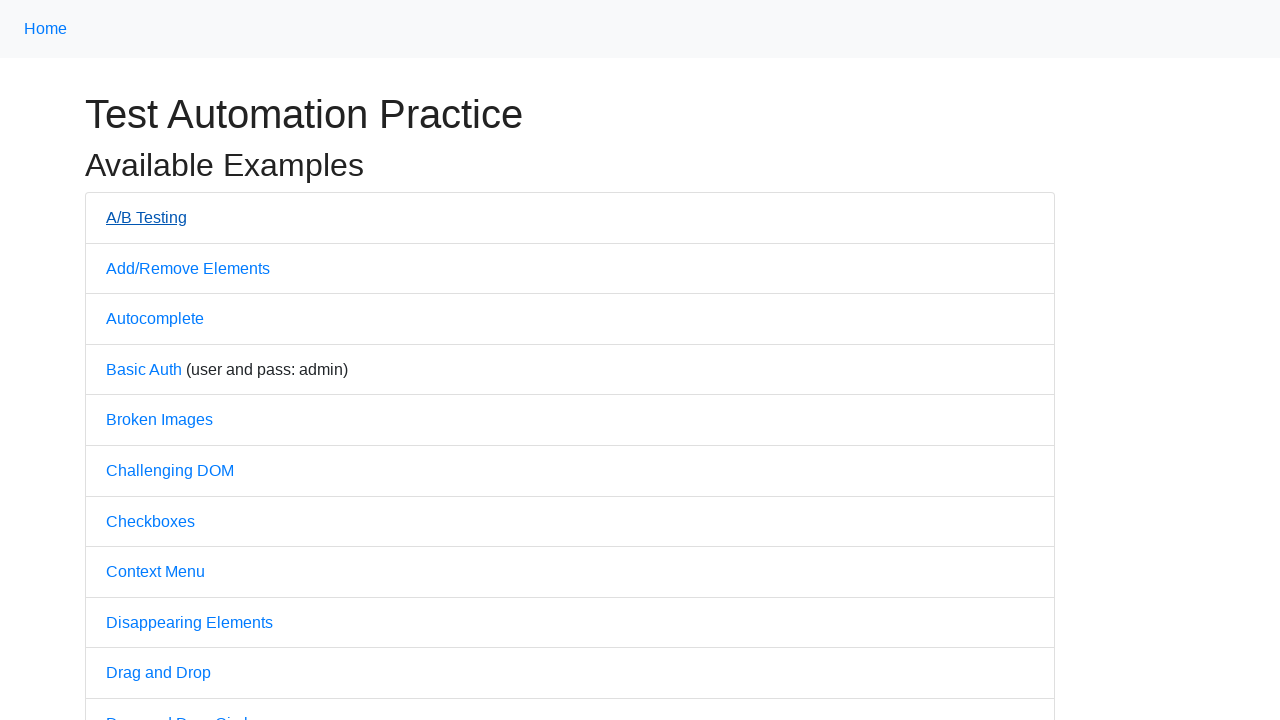

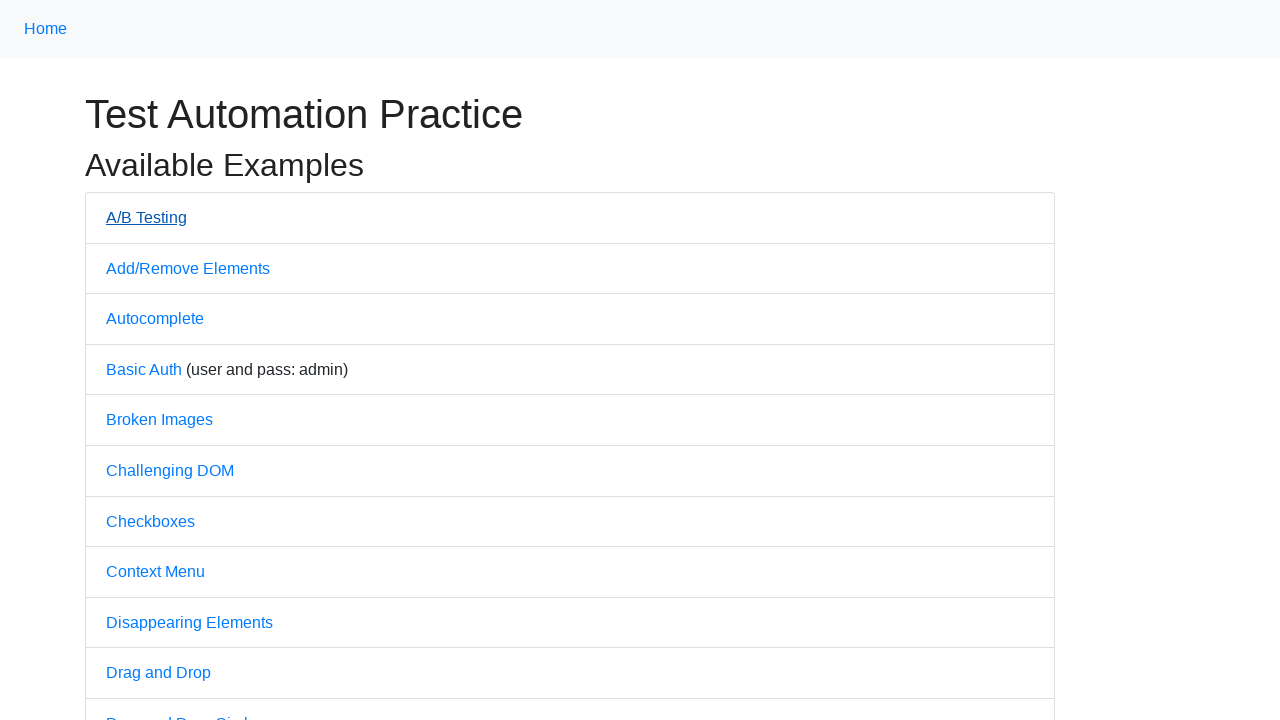